Tests pressing the SHIFT key and verifies the result displays the correct key press

Starting URL: https://the-internet.herokuapp.com/key_presses

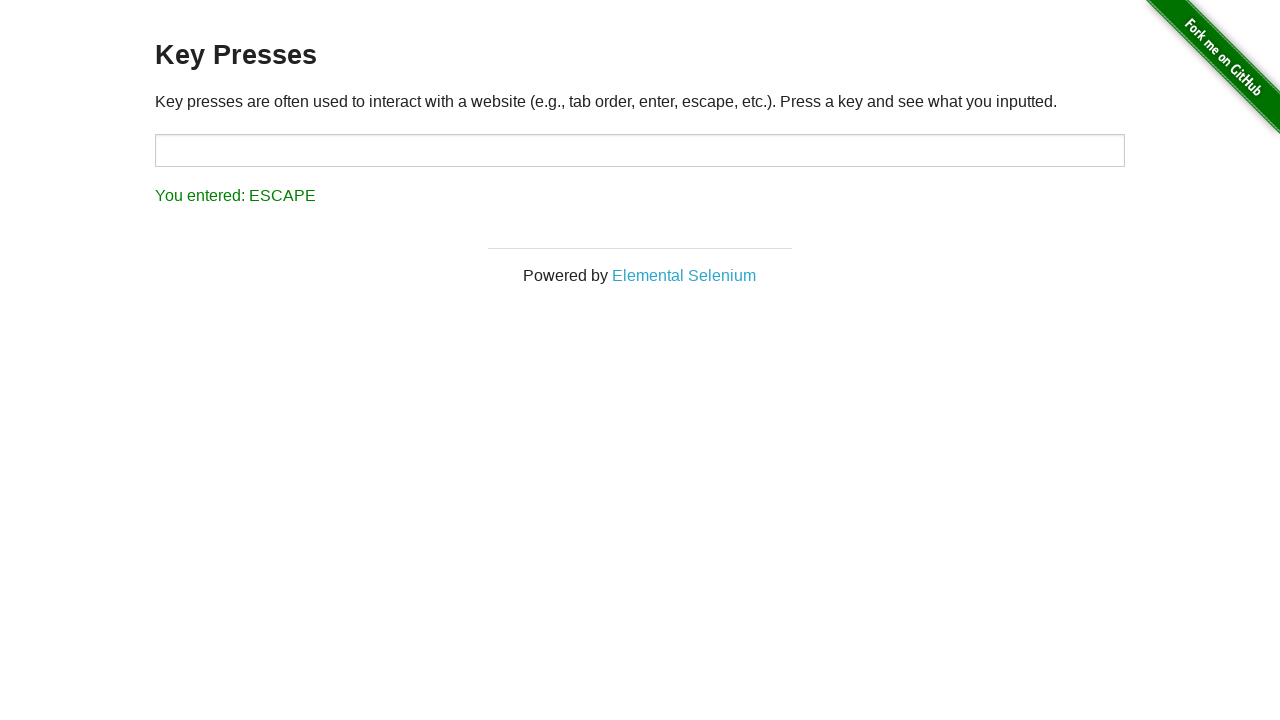

Pressed SHIFT key in the target input field on #target
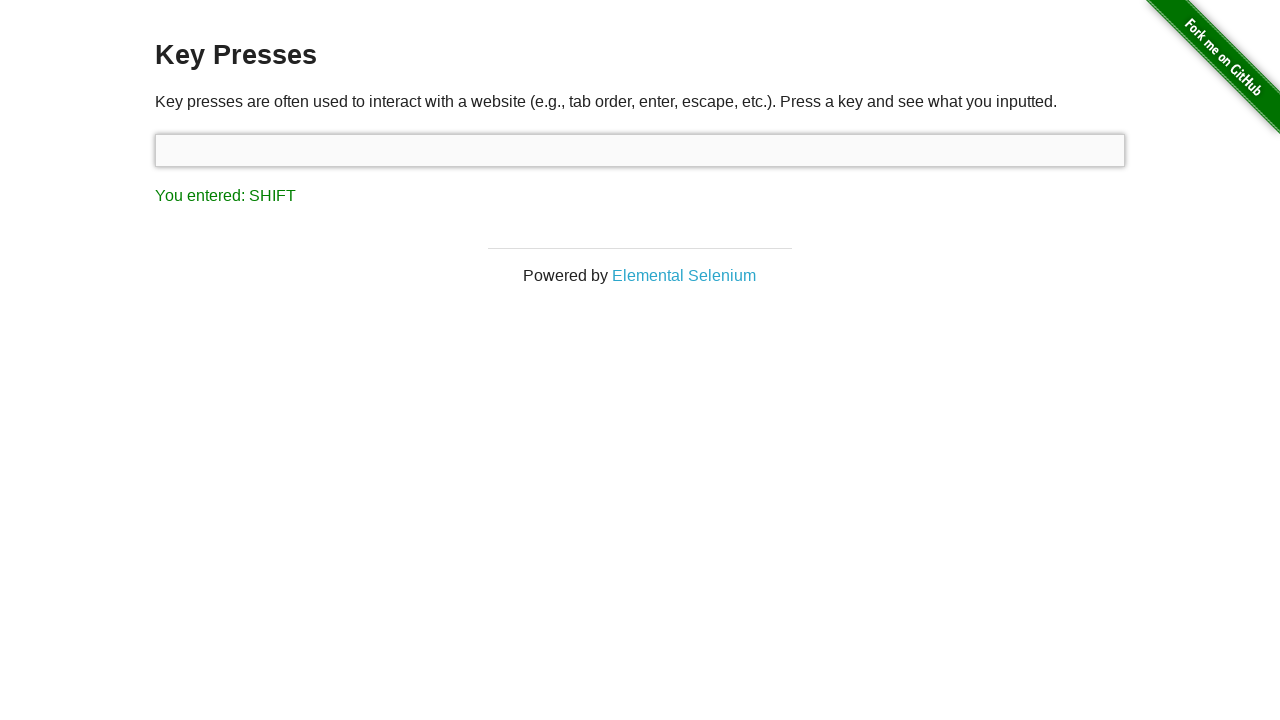

Retrieved result text from result element
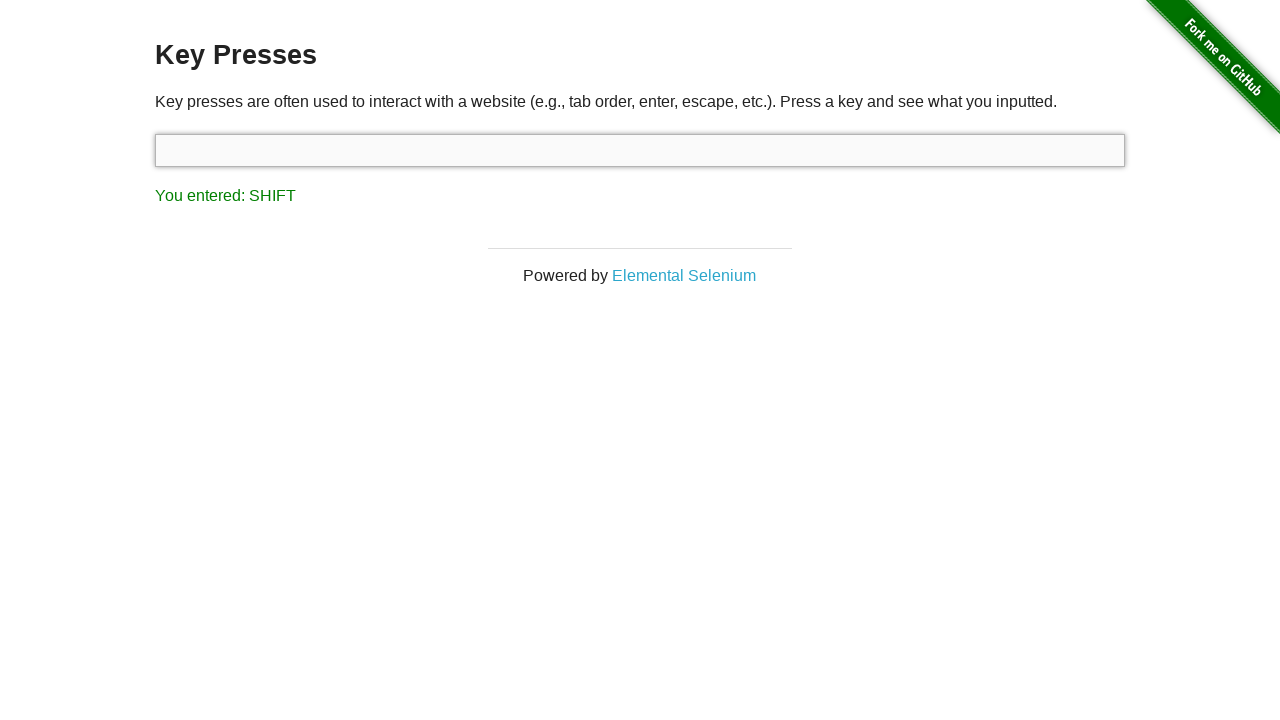

Set expected result text to 'You entered: SHIFT'
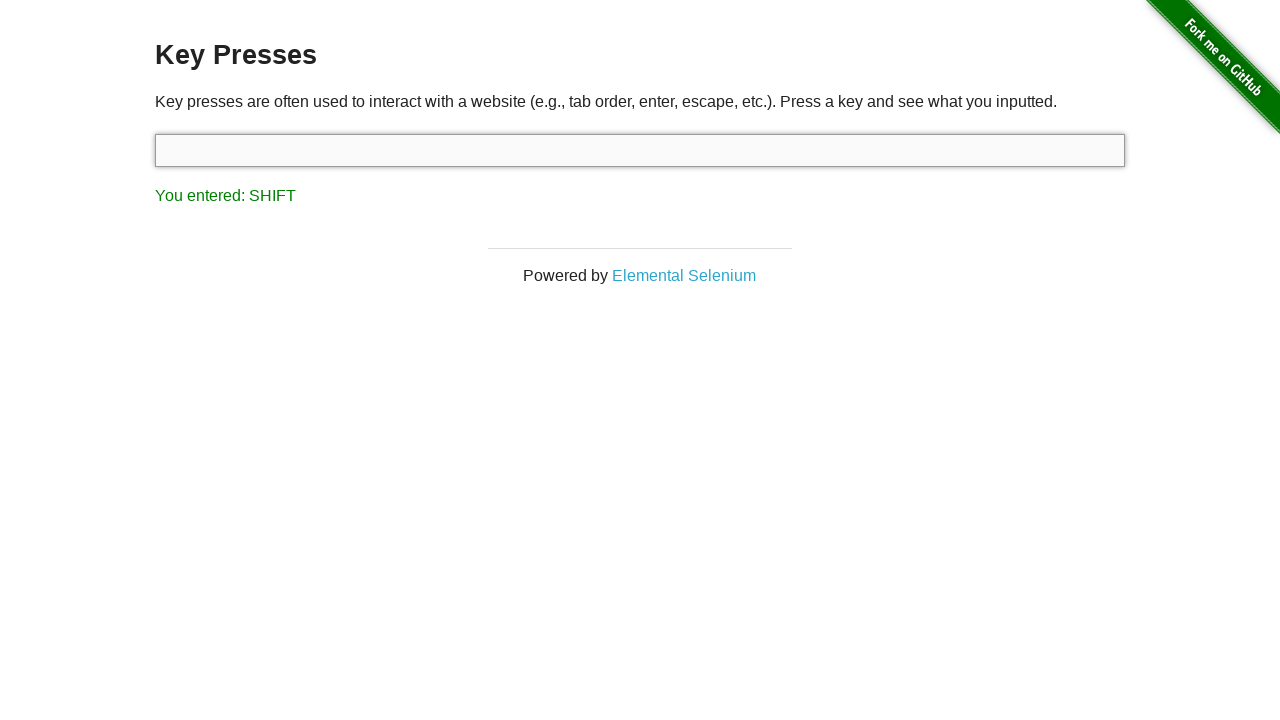

Assertion passed: result text matches expected 'You entered: SHIFT'
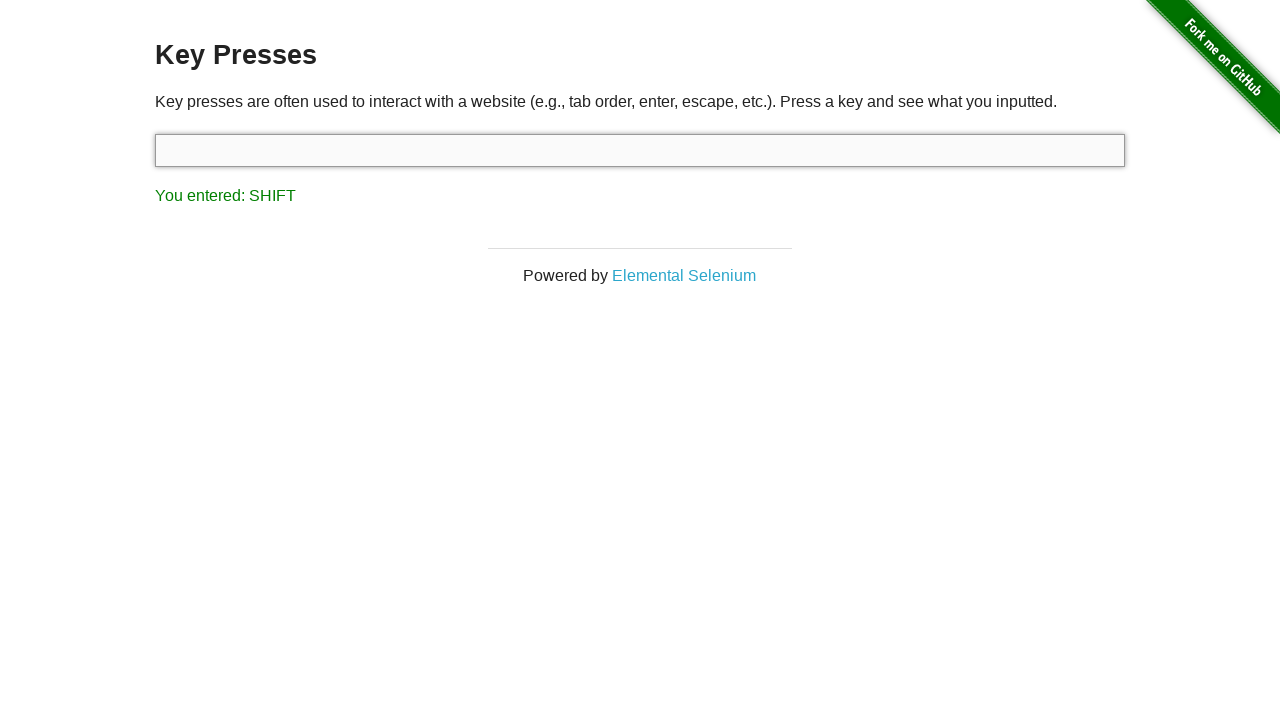

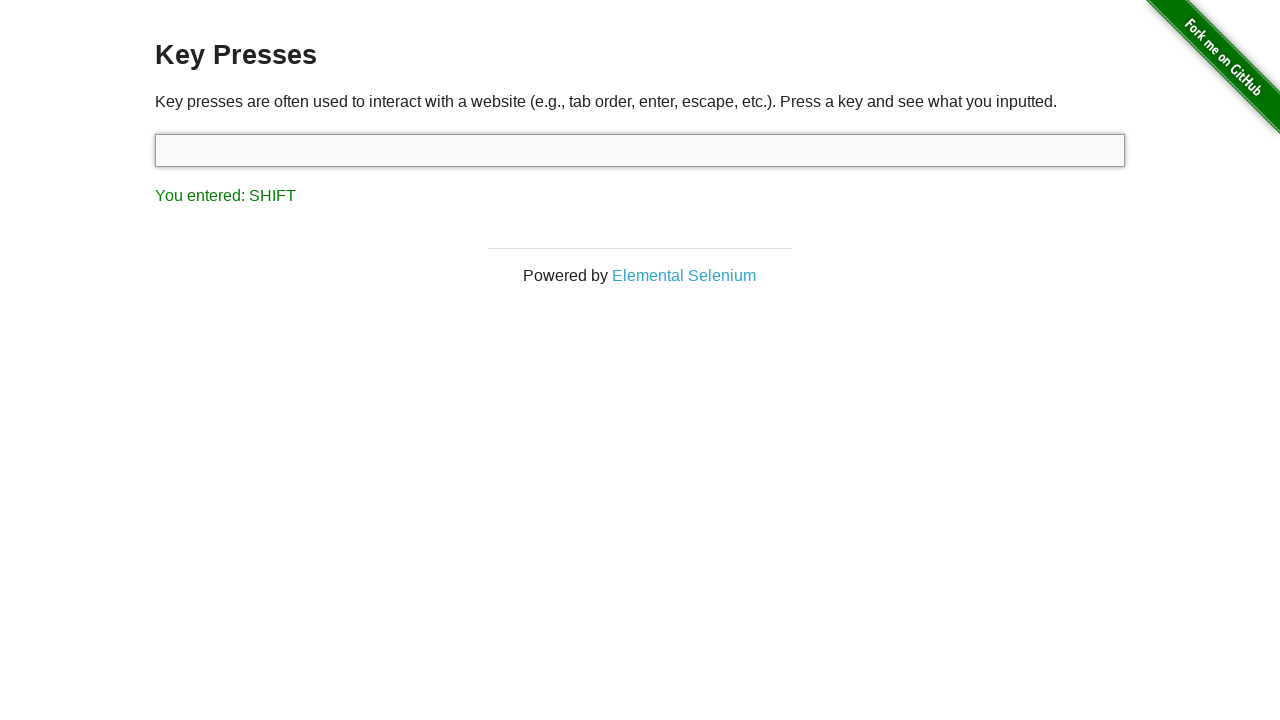